Navigates to a cookies demo page, verifies cookies are present, clears them, and clicks the refresh cookies button to test cookie management functionality.

Starting URL: https://bonigarcia.dev/selenium-webdriver-java/cookies.html

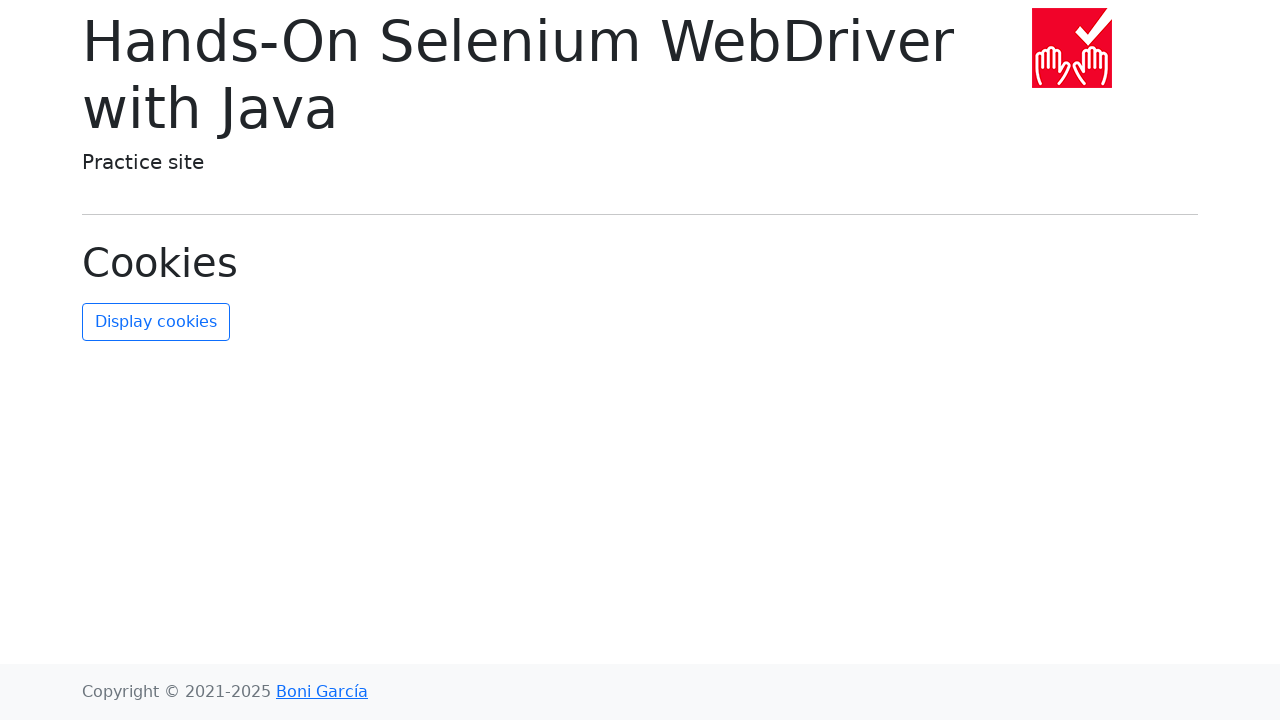

Waited for page to load with networkidle state
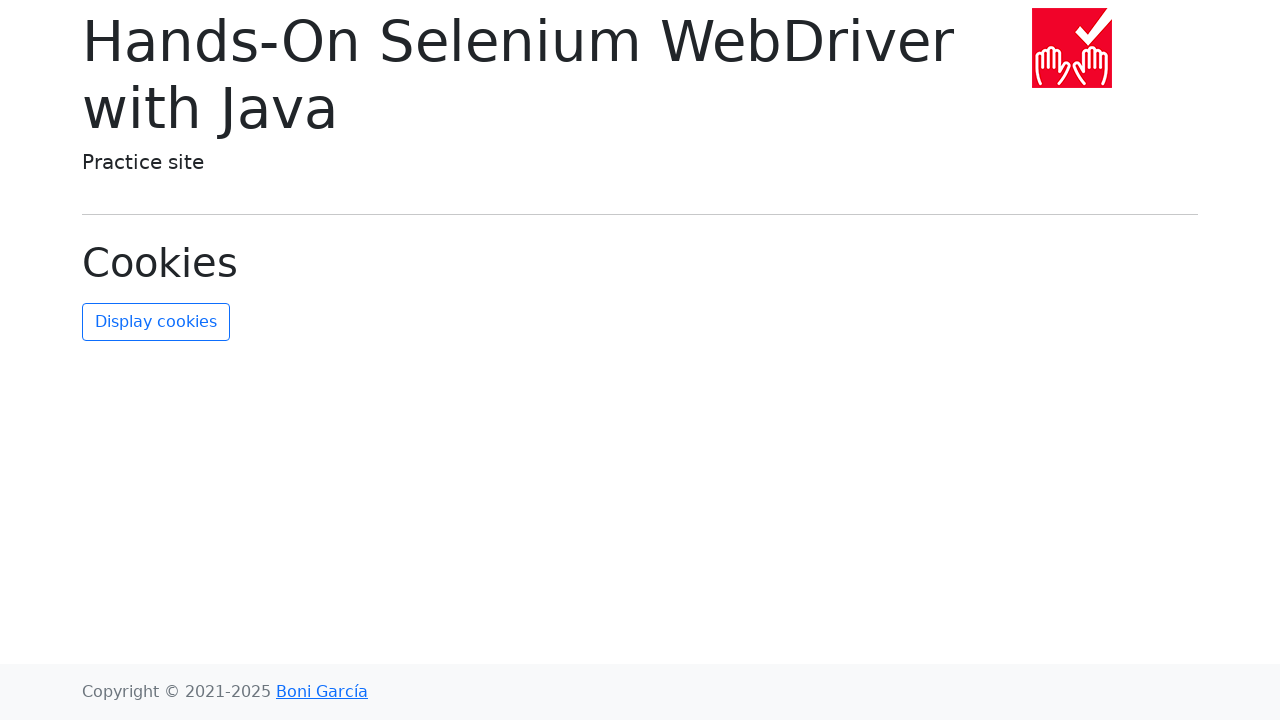

Retrieved cookies from context - found 2 cookie(s)
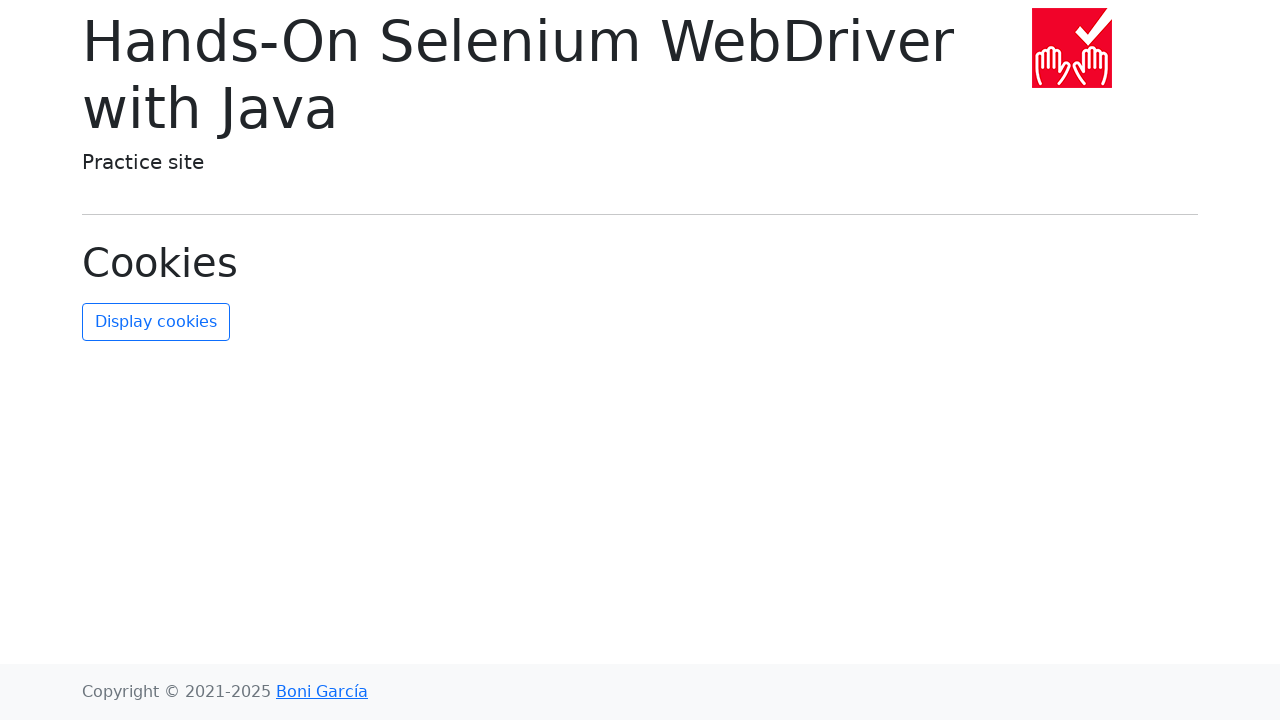

Verified that cookies are present
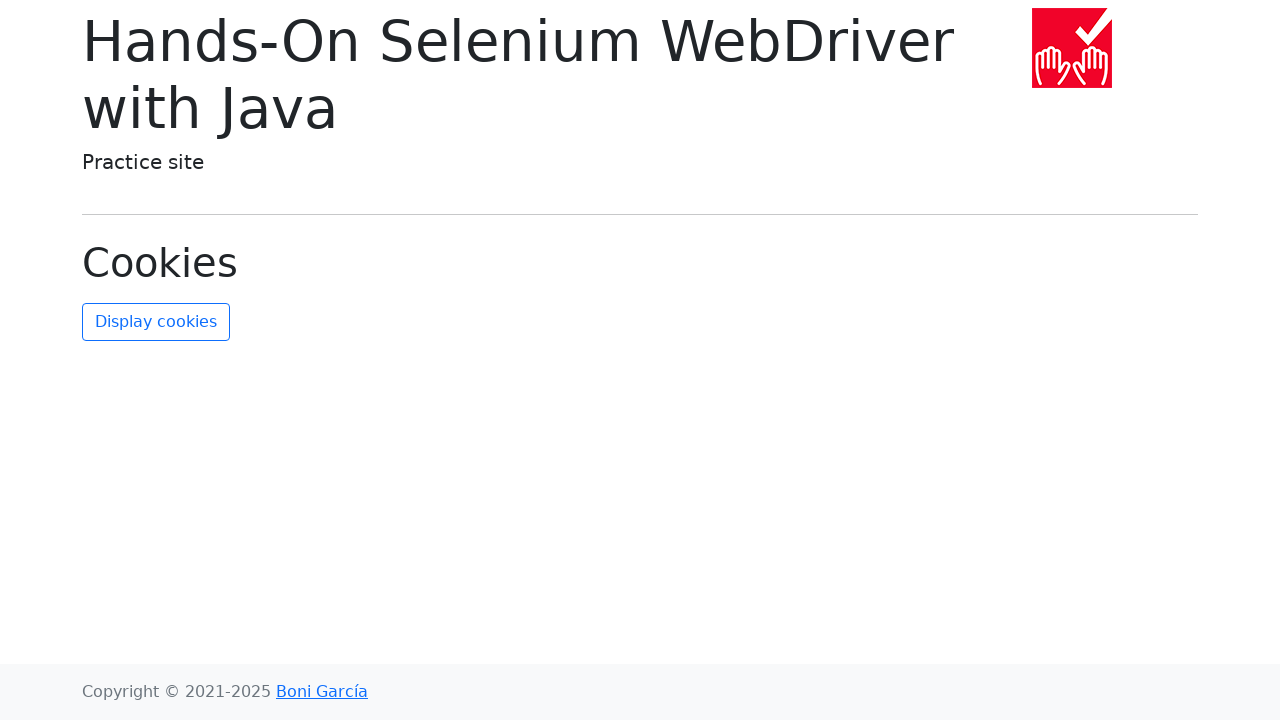

Cleared all cookies from context
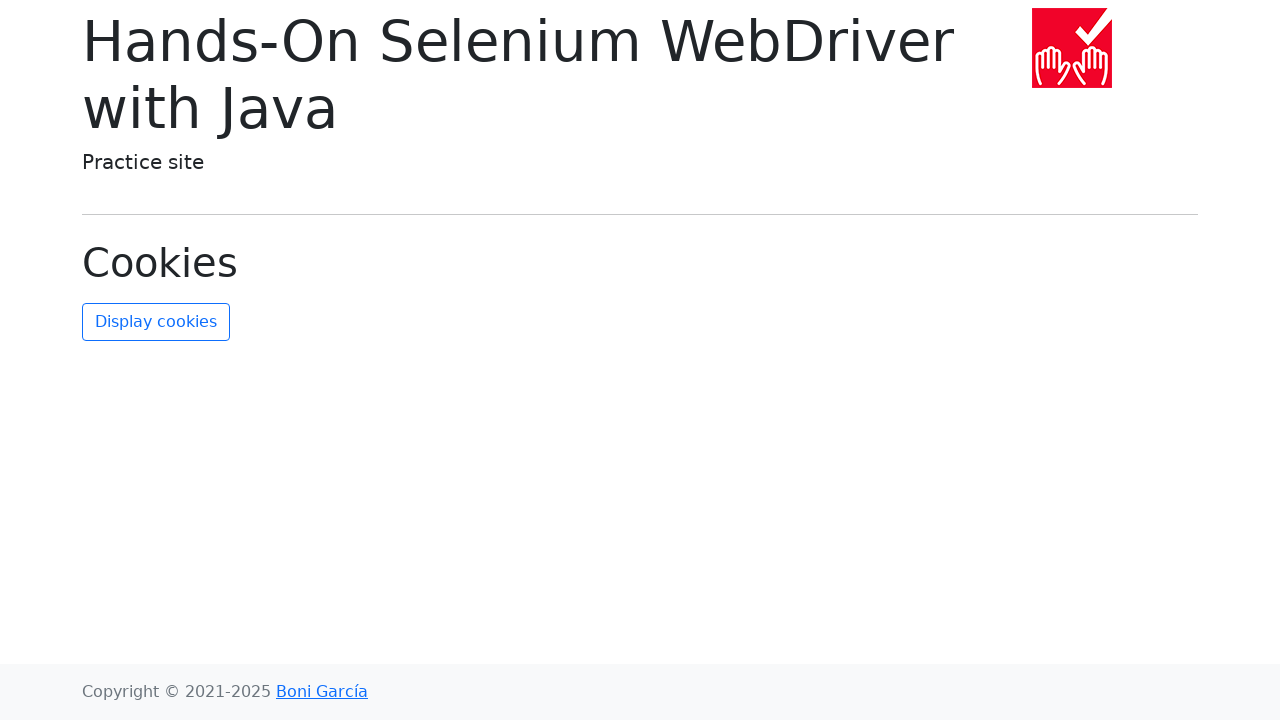

Retrieved cookies after clearing - found 0 cookie(s)
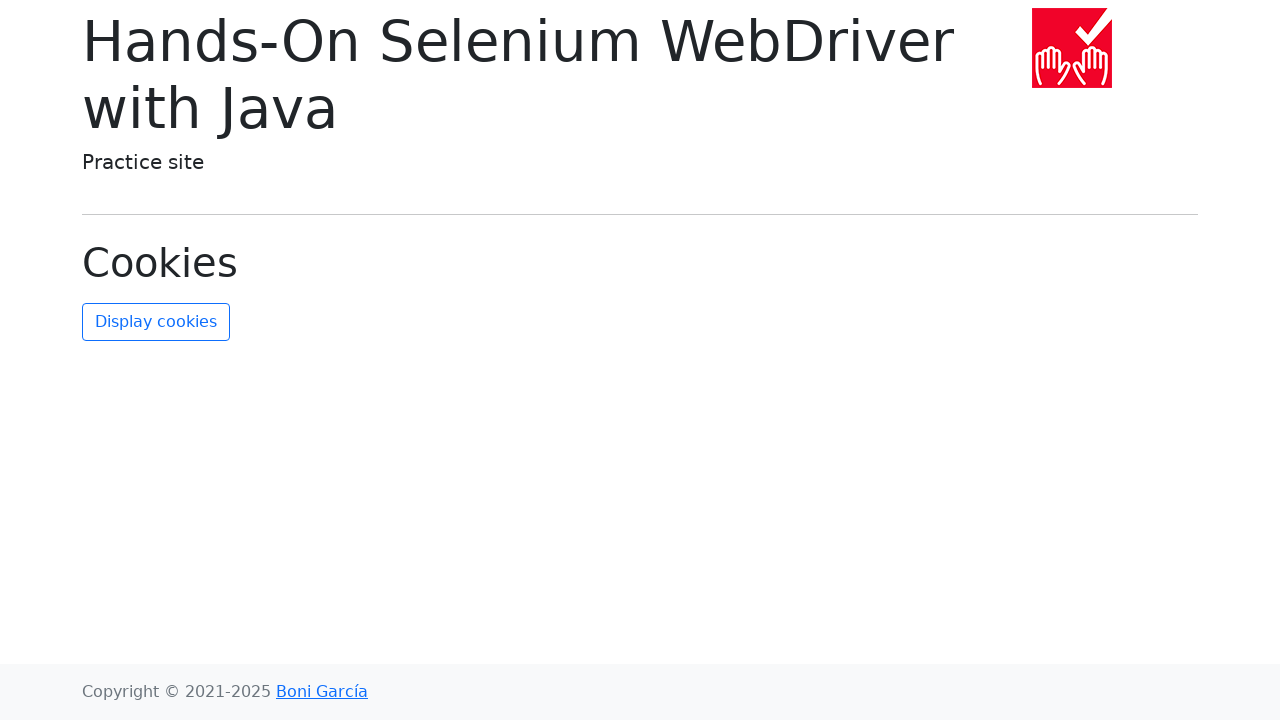

Verified that all cookies have been cleared
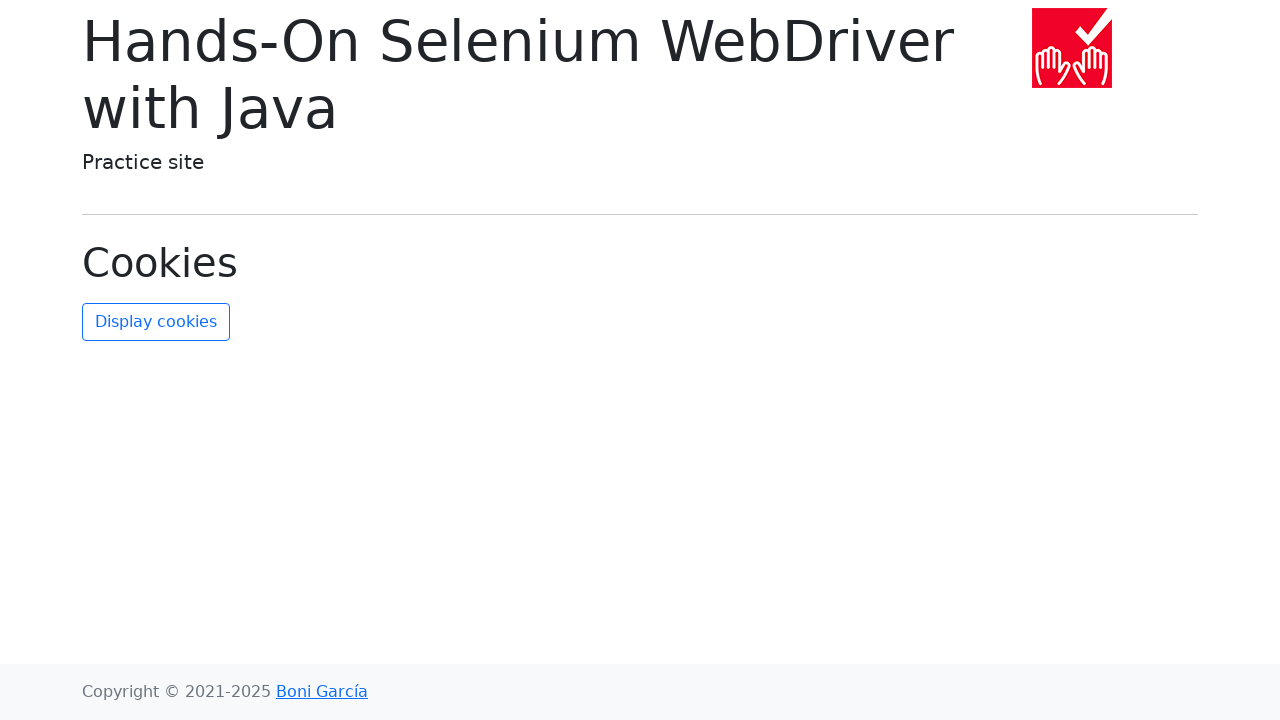

Clicked refresh cookies button to restore cookies at (156, 322) on #refresh-cookies
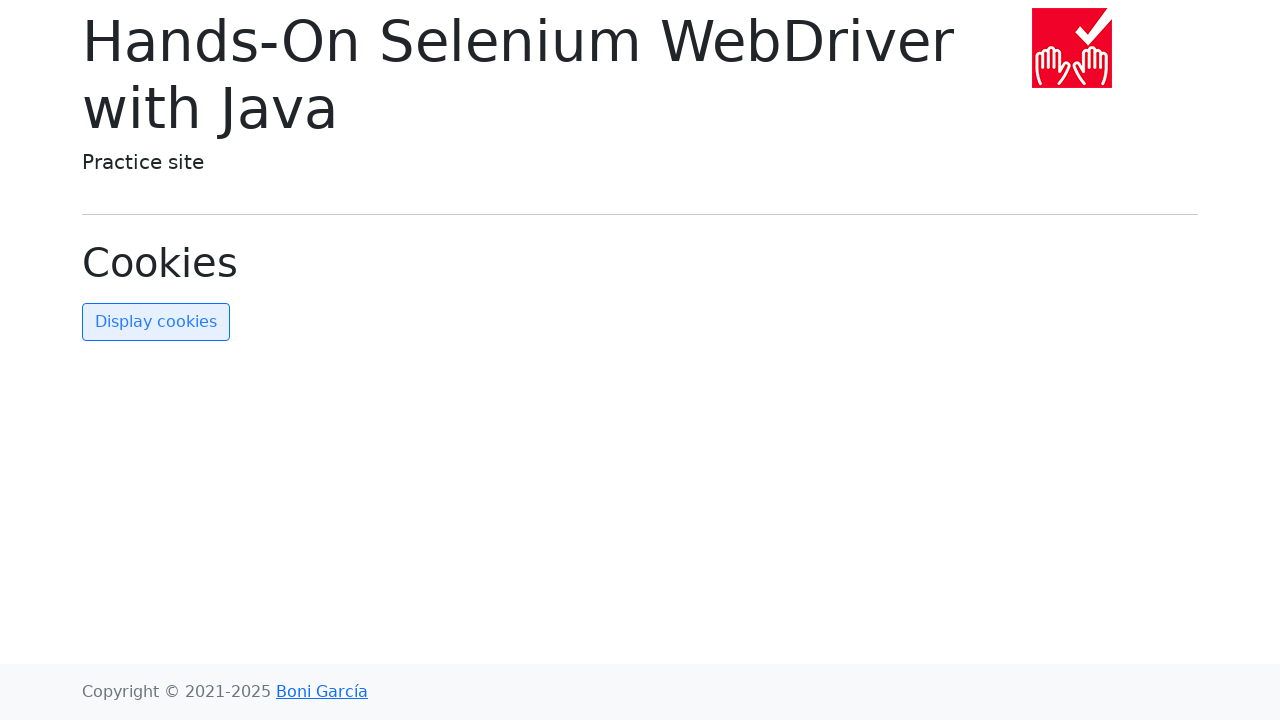

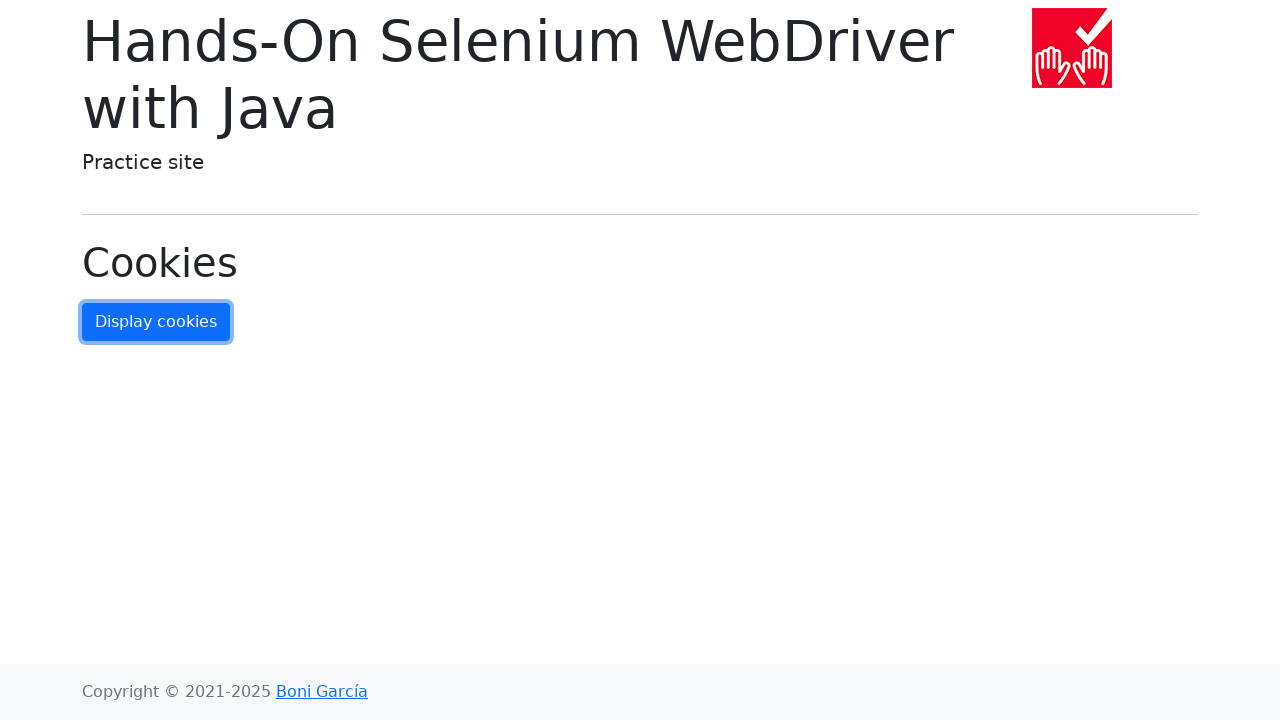